Tests dropdown functionality by selecting currency options using different methods and adjusting passenger count

Starting URL: https://rahulshettyacademy.com/dropdownsPractise/

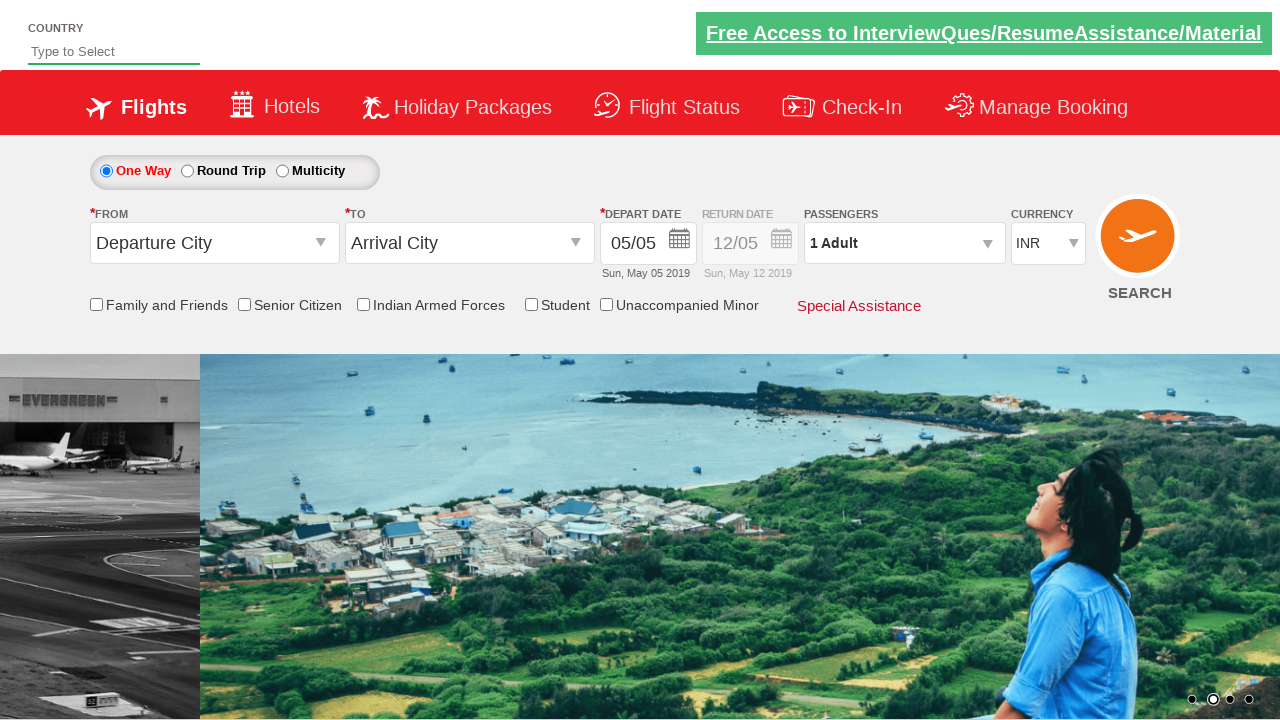

Located currency dropdown element
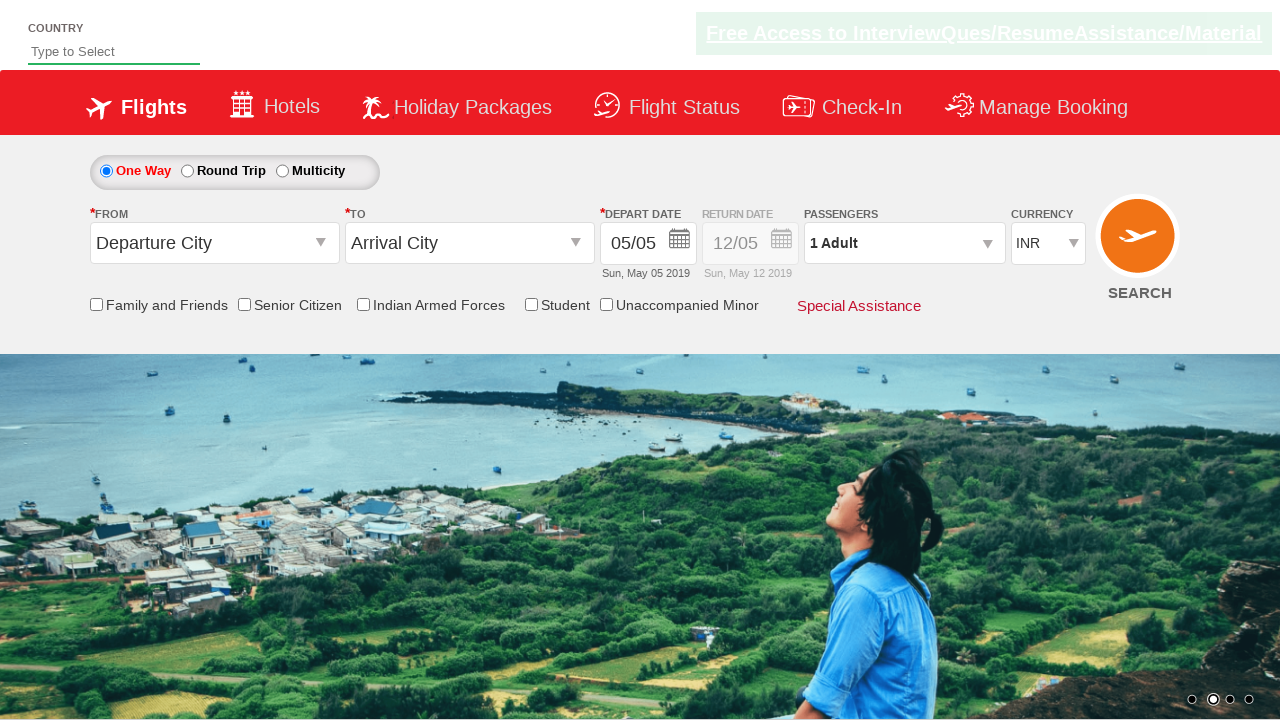

Selected AED currency by index 2 on #ctl00_mainContent_DropDownListCurrency
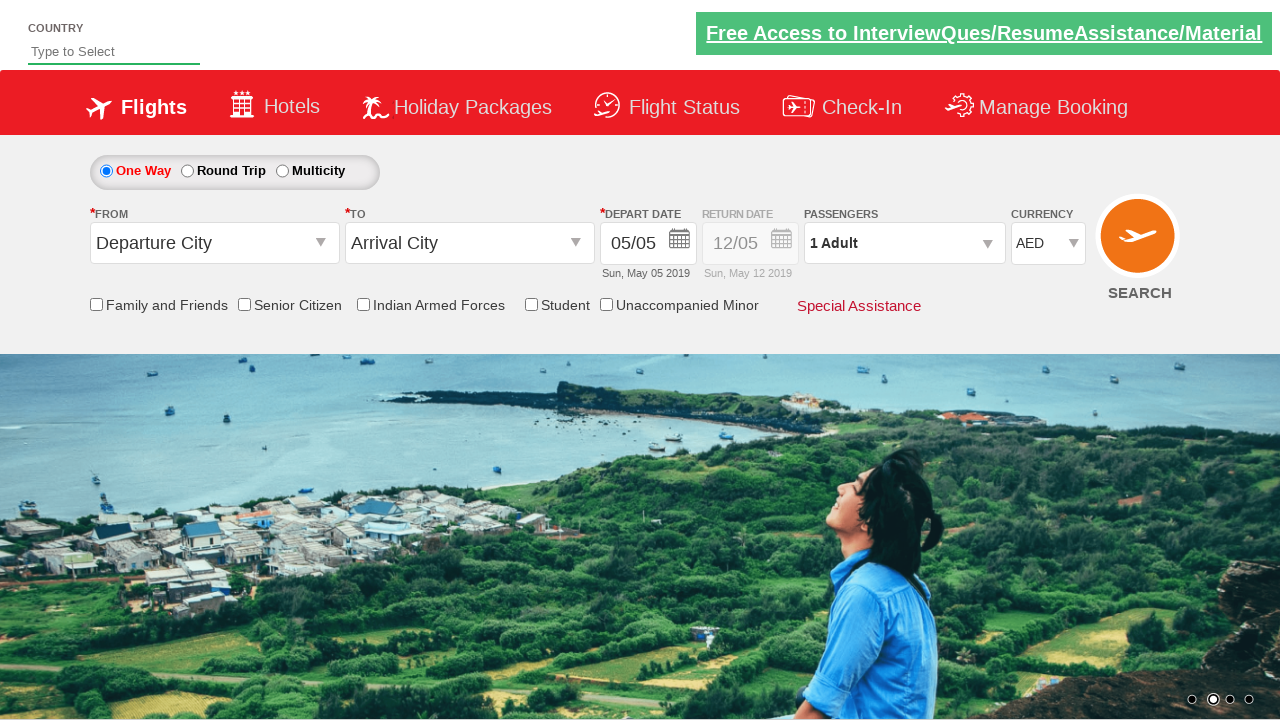

Selected USD currency by value on #ctl00_mainContent_DropDownListCurrency
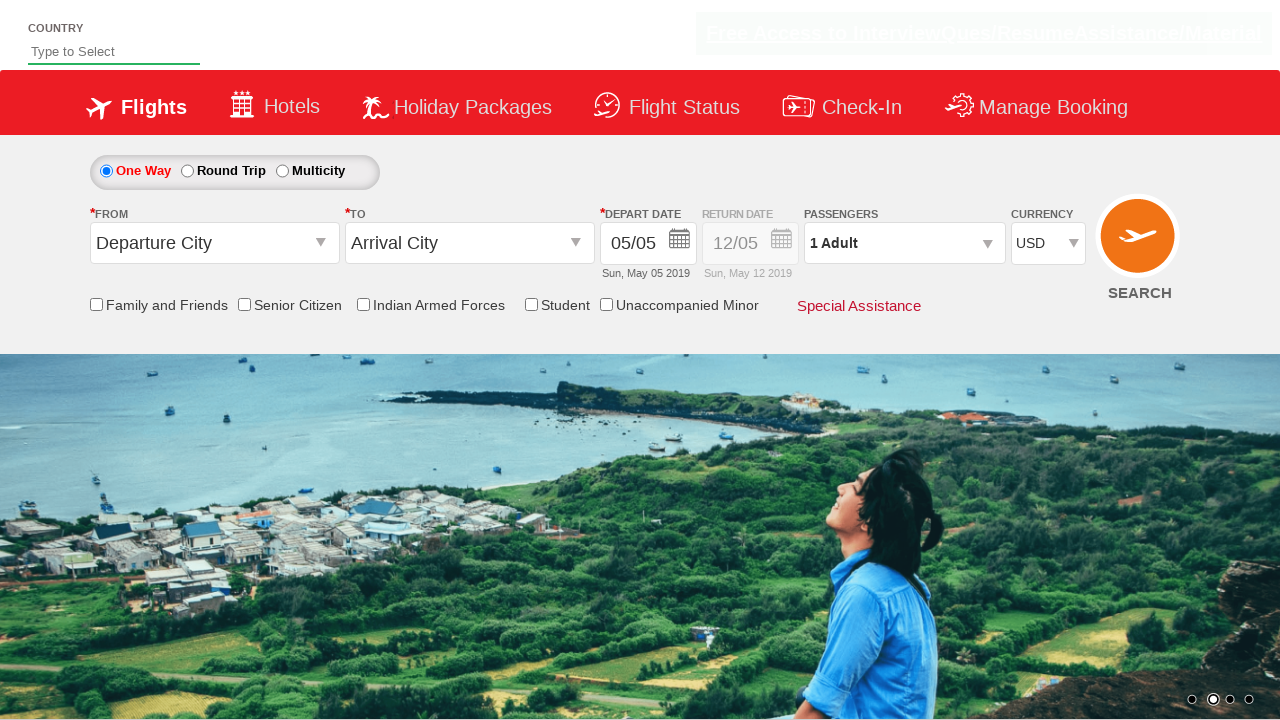

Selected INR currency by visible text on #ctl00_mainContent_DropDownListCurrency
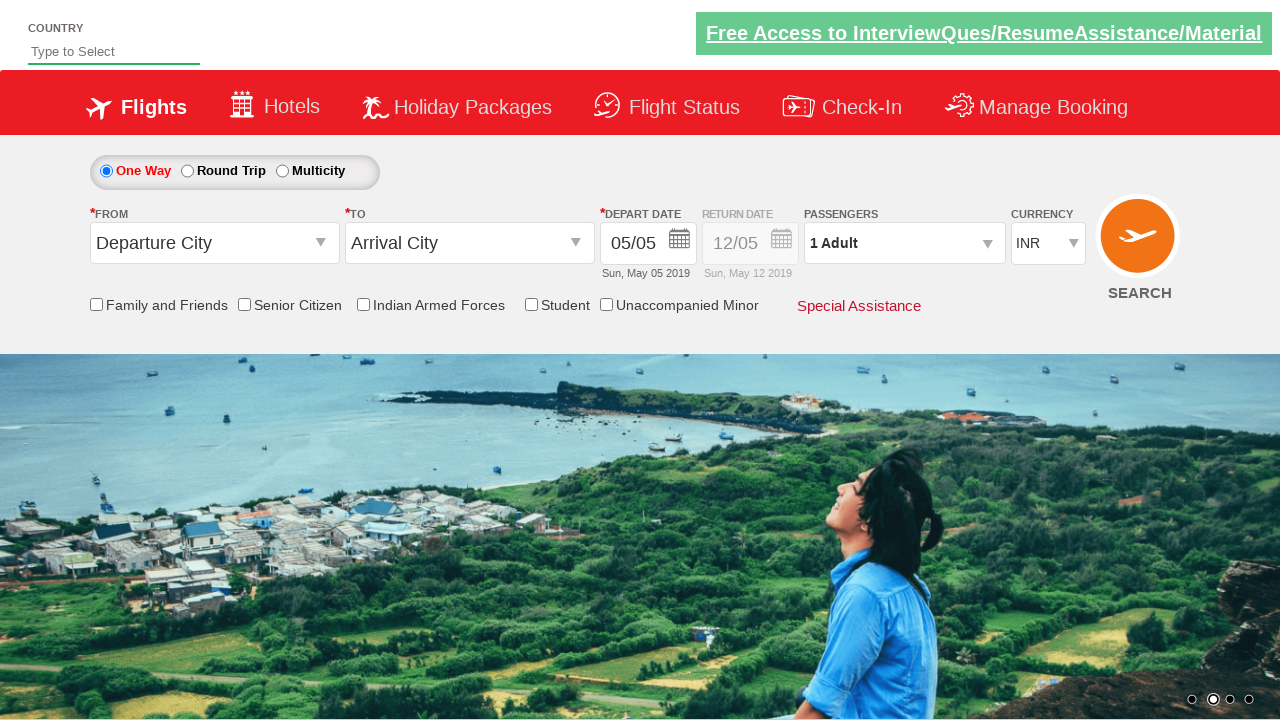

Clicked on passenger dropdown at (904, 243) on #divpaxinfo
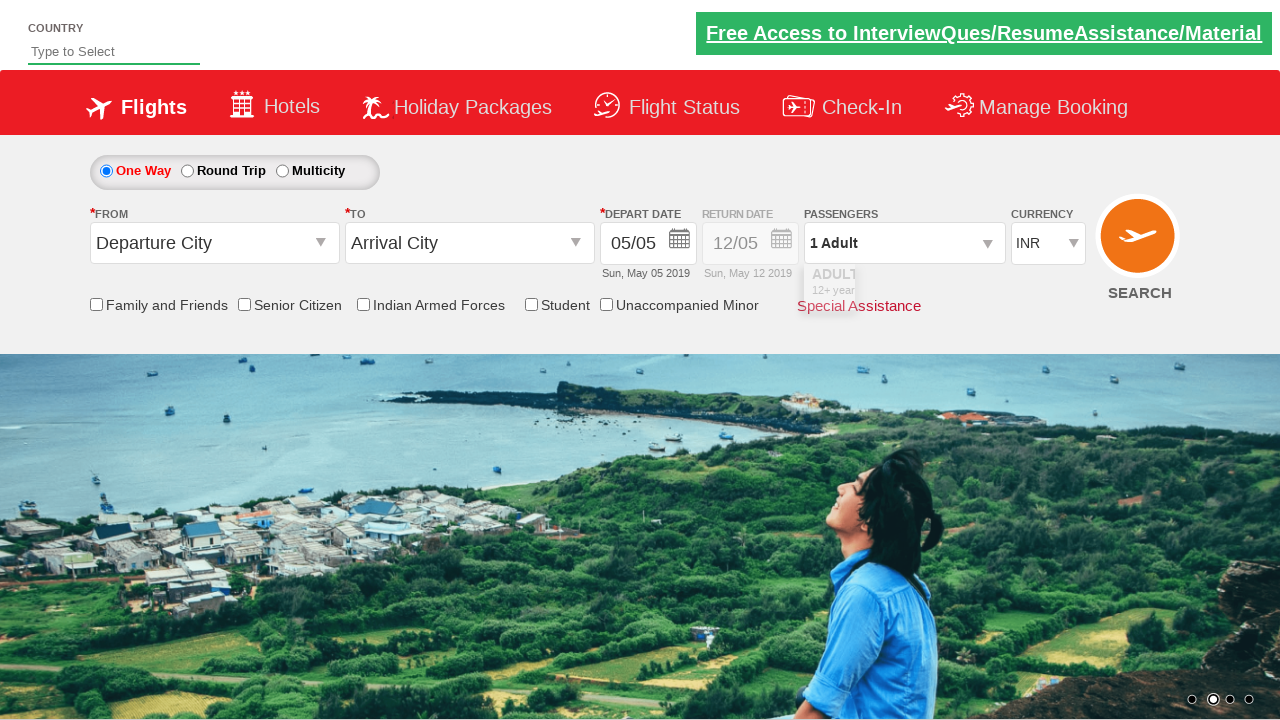

Waited for passenger dropdown to open
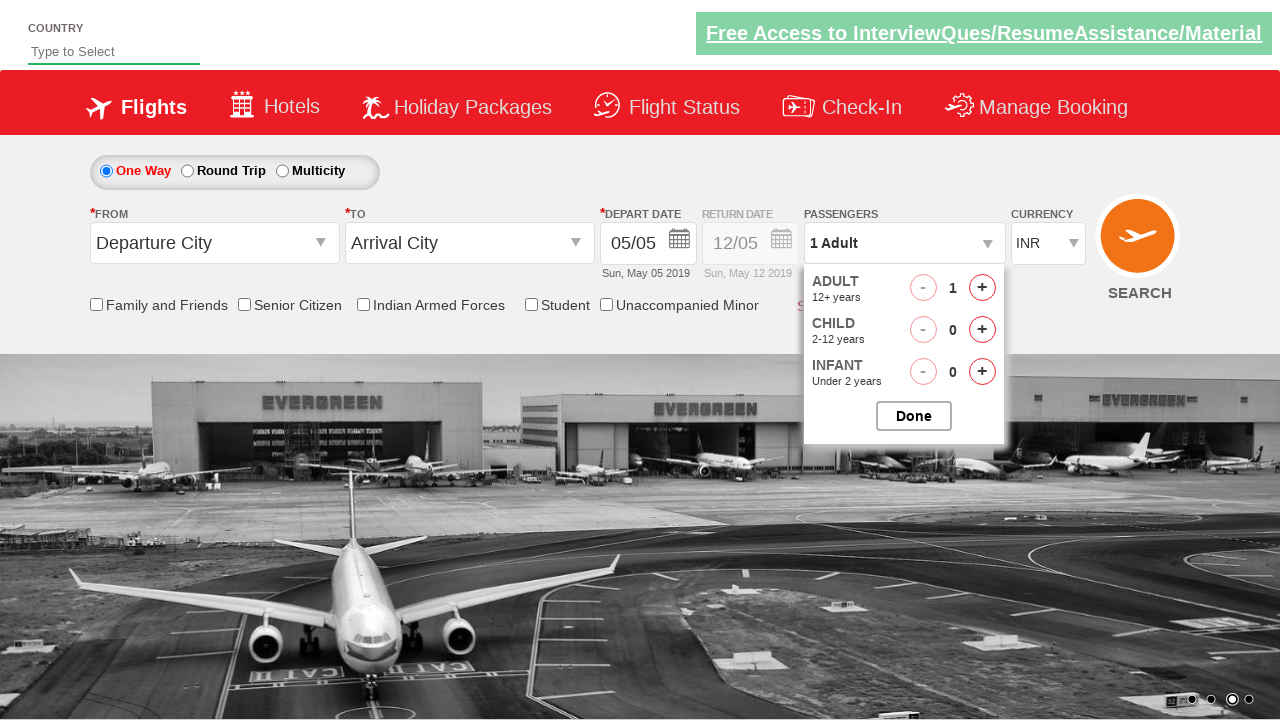

Clicked adult increment button (iteration 1/3) at (982, 288) on #hrefIncAdt
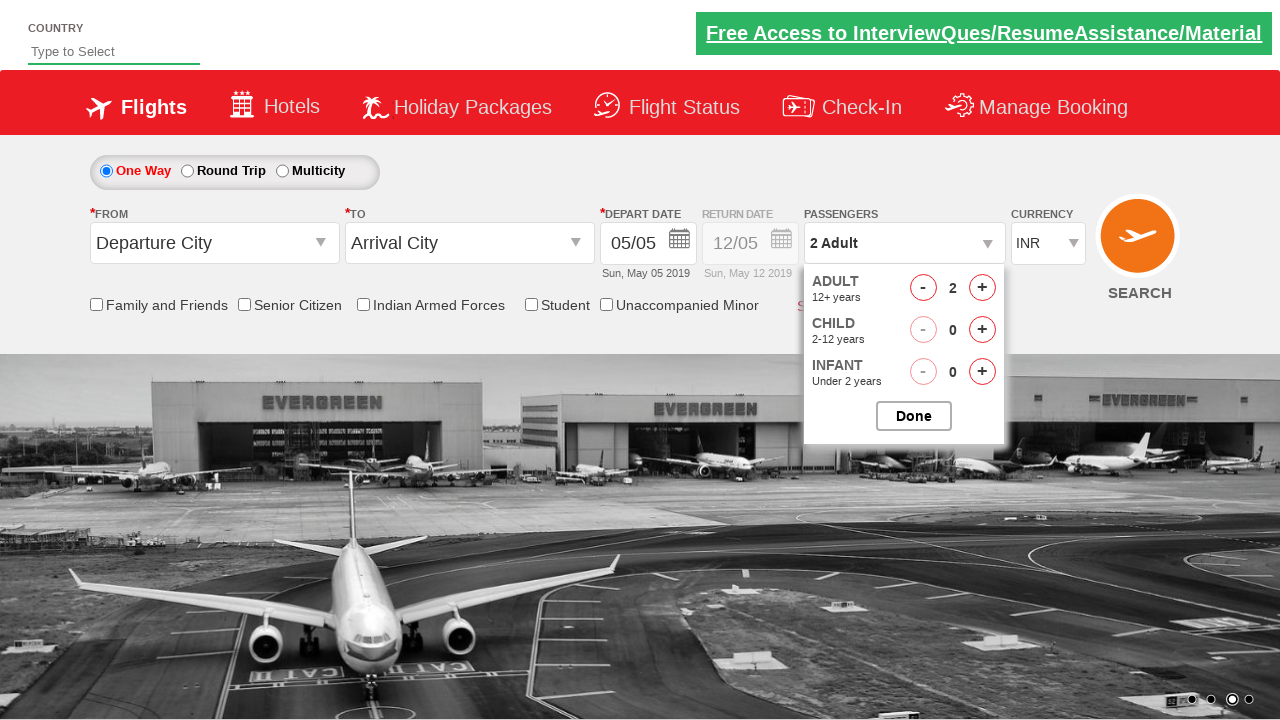

Clicked adult increment button (iteration 2/3) at (982, 288) on #hrefIncAdt
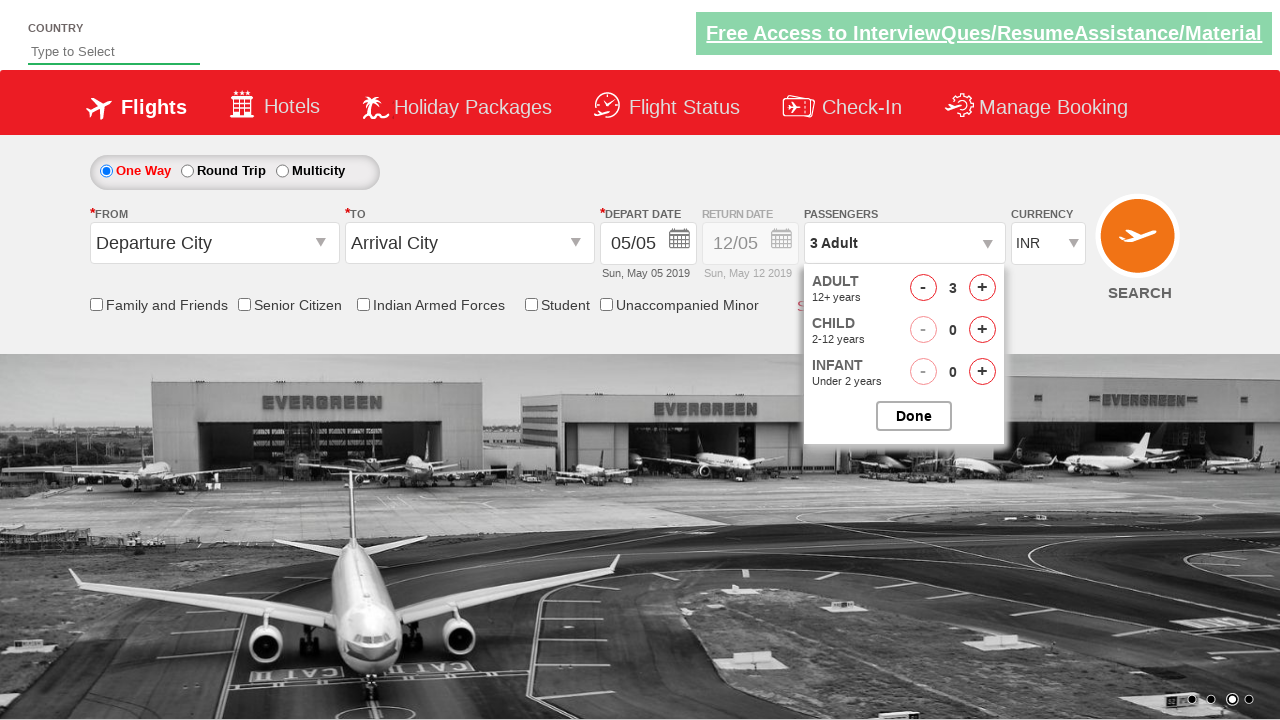

Clicked adult increment button (iteration 3/3) at (982, 288) on #hrefIncAdt
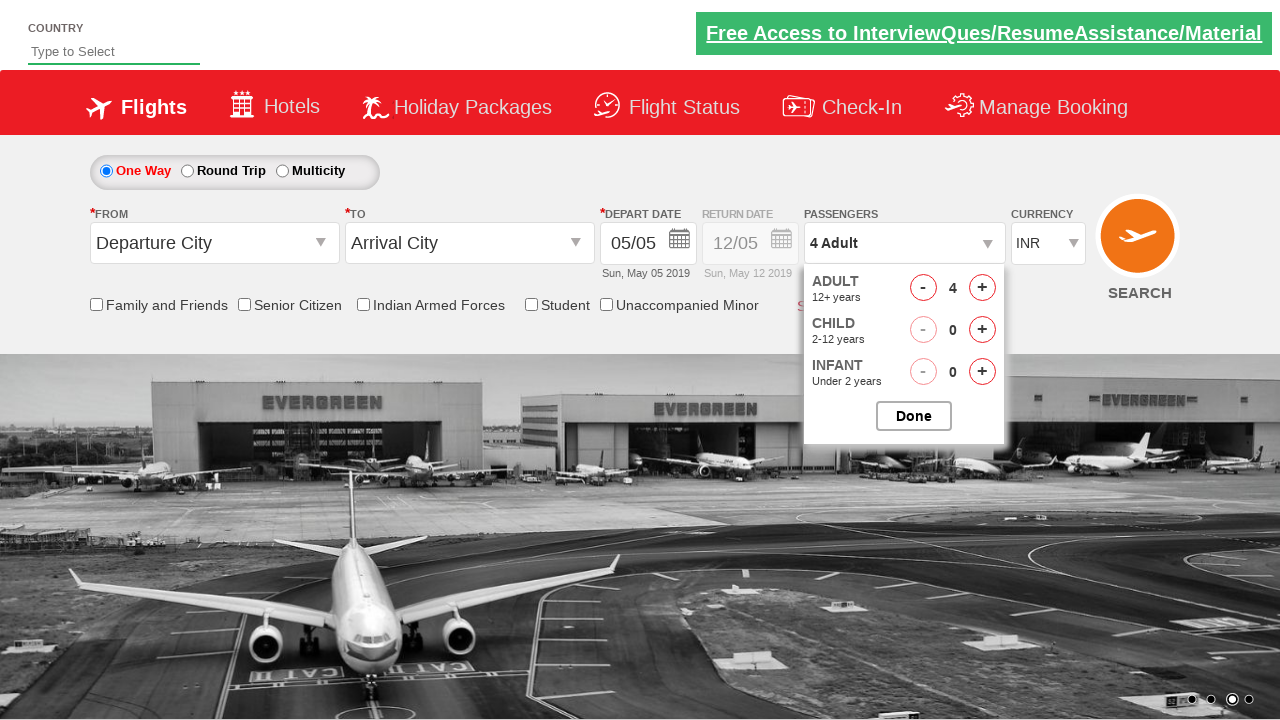

Clicked Done button to close passenger selection at (914, 416) on #btnclosepaxoption
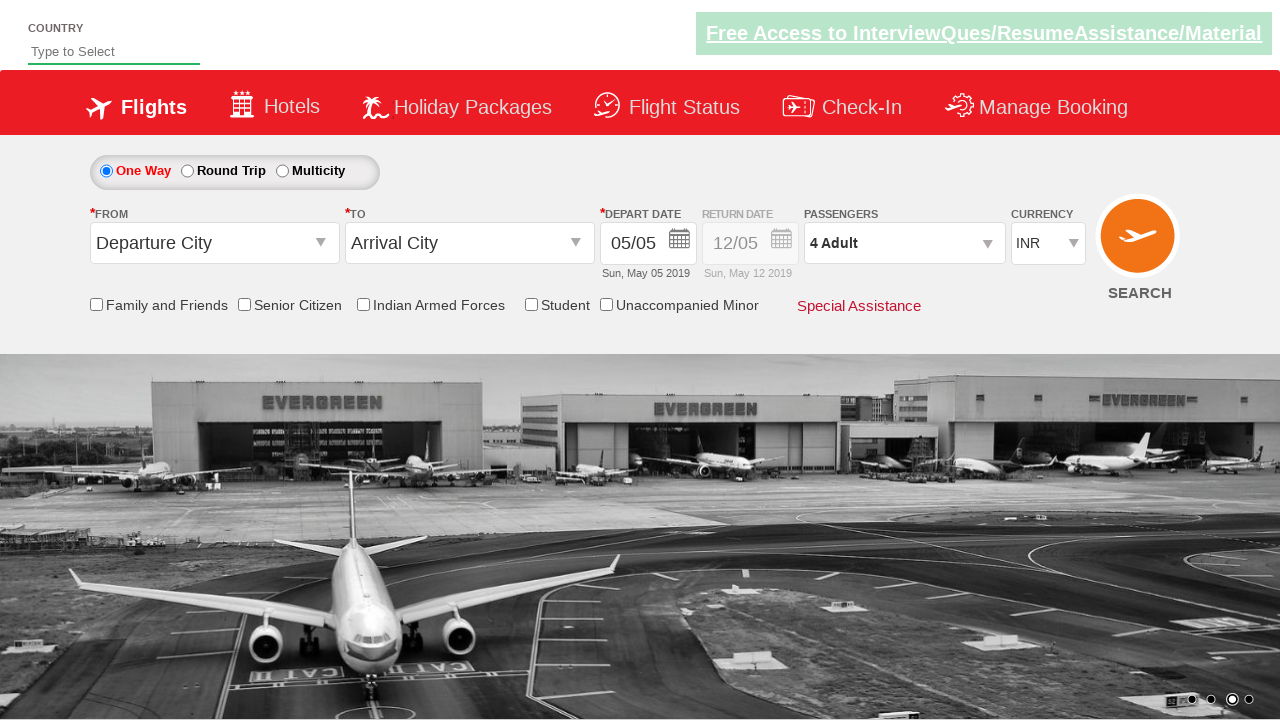

Retrieved passenger count text: 4 Adult
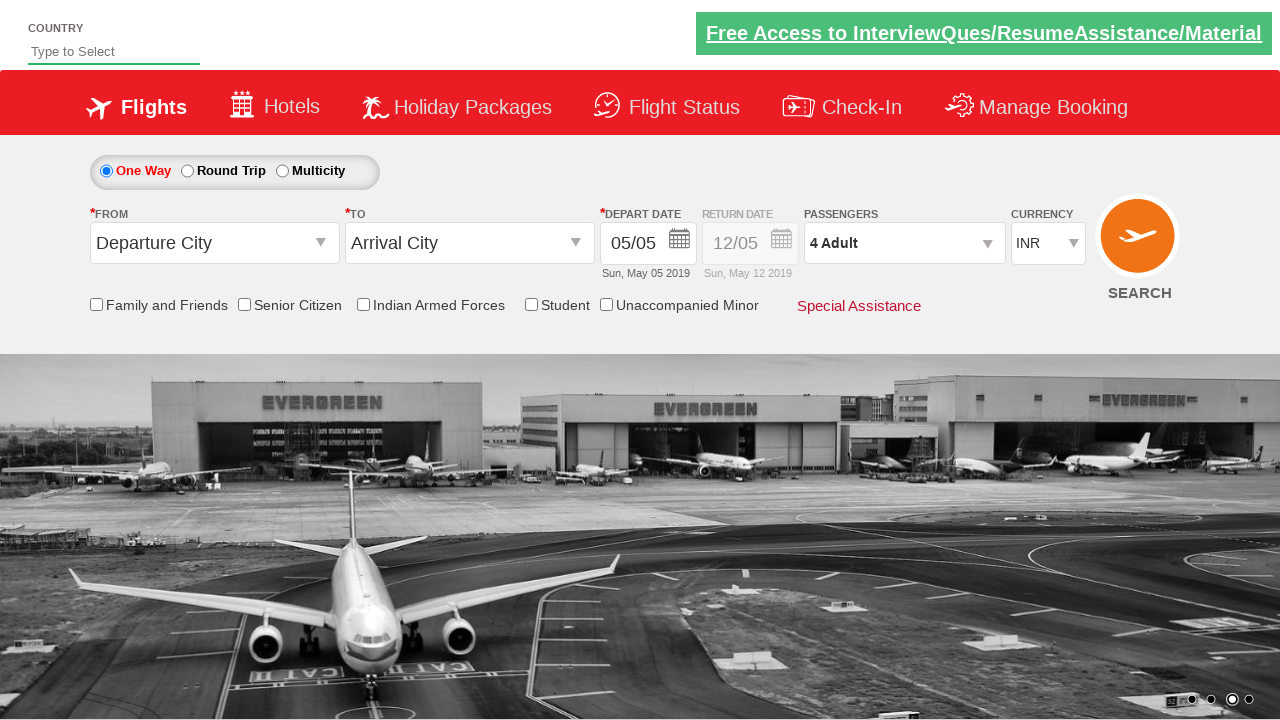

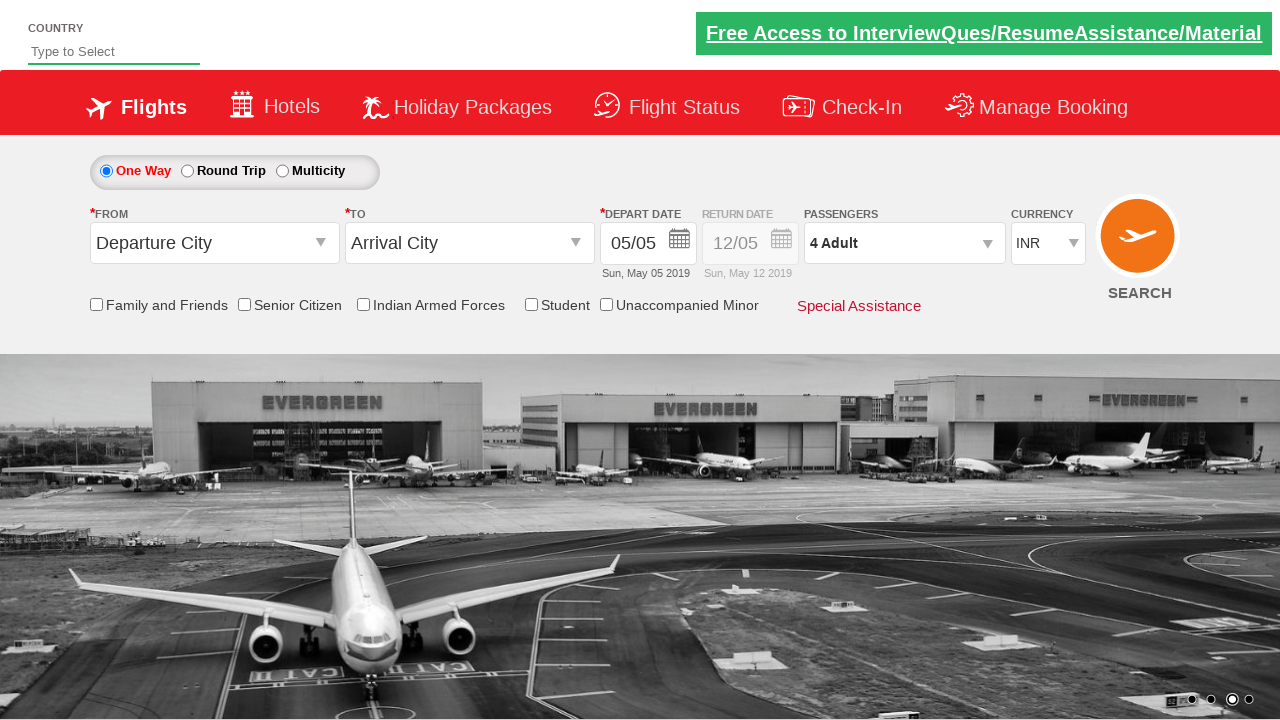